Tests calculator multiplication functionality with scientific notation by entering 2e2 * 1.5 and verifying the result is 300

Starting URL: https://calculatorhtml.onrender.com/

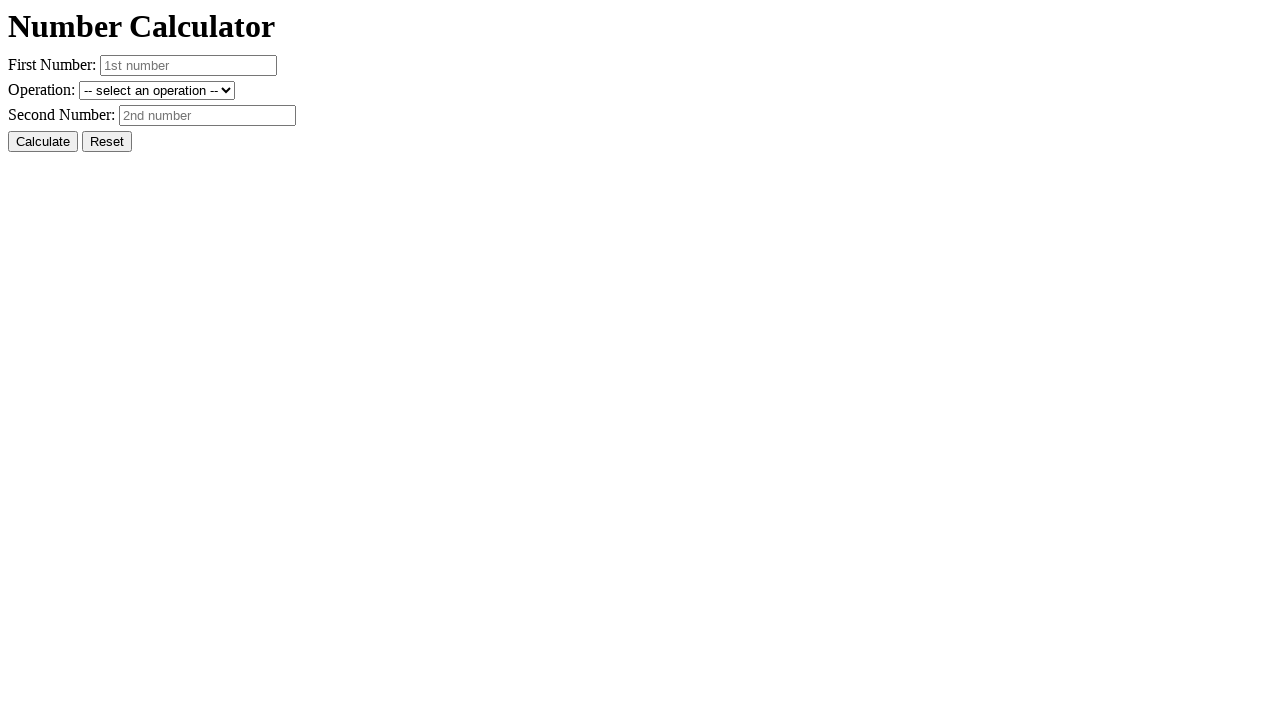

Clicked reset button to clear previous values at (107, 142) on #resetButton
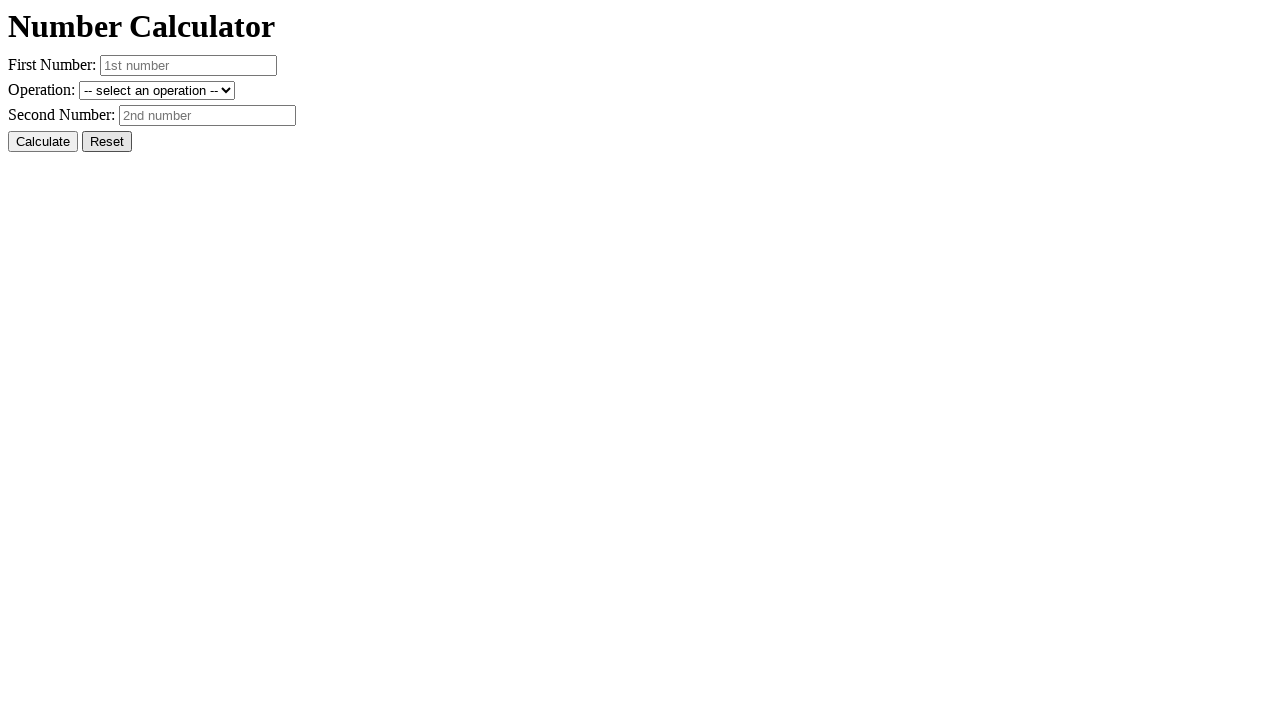

Entered first number '2e2' (200 in scientific notation) on #number1
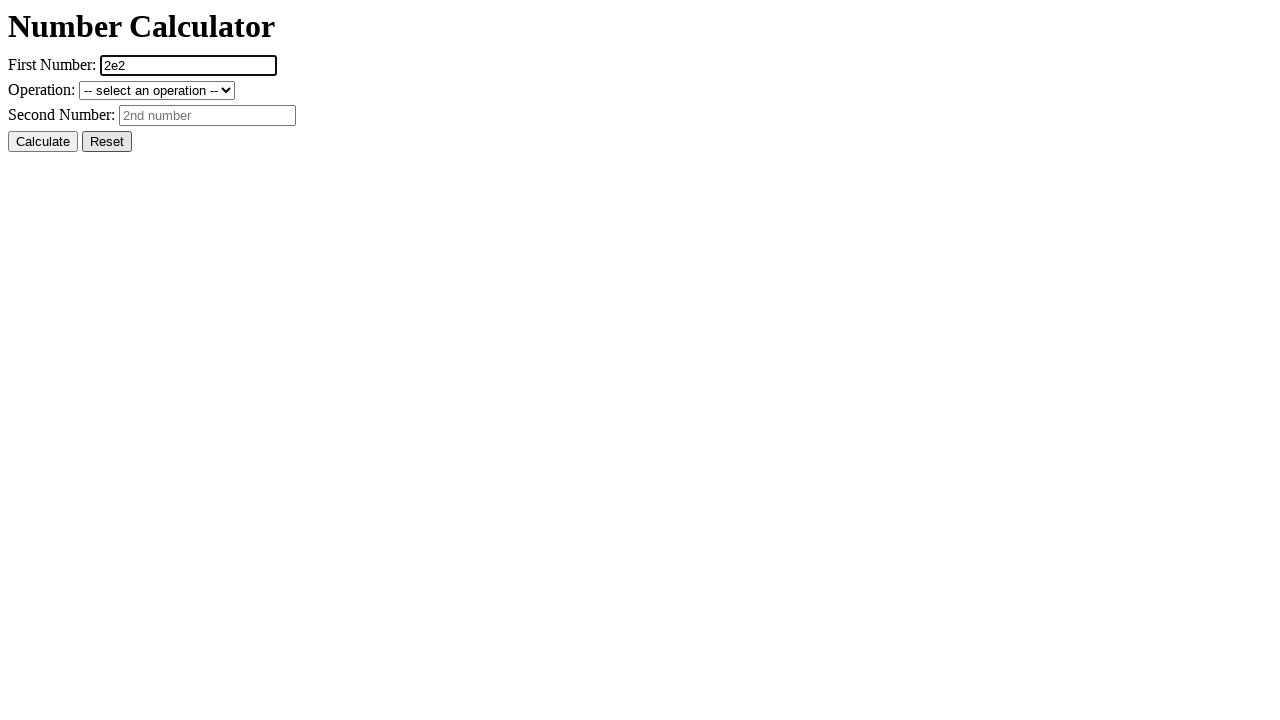

Entered second number '1.5' on #number2
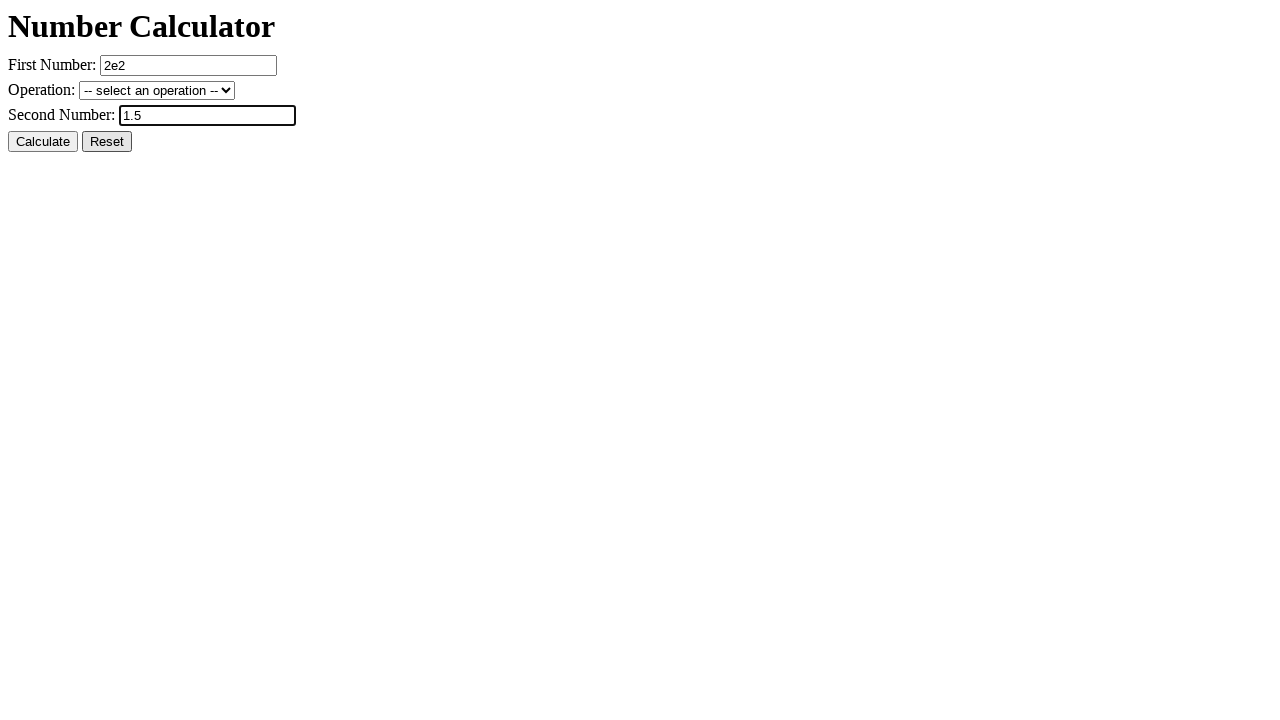

Selected multiplication operation on #operation
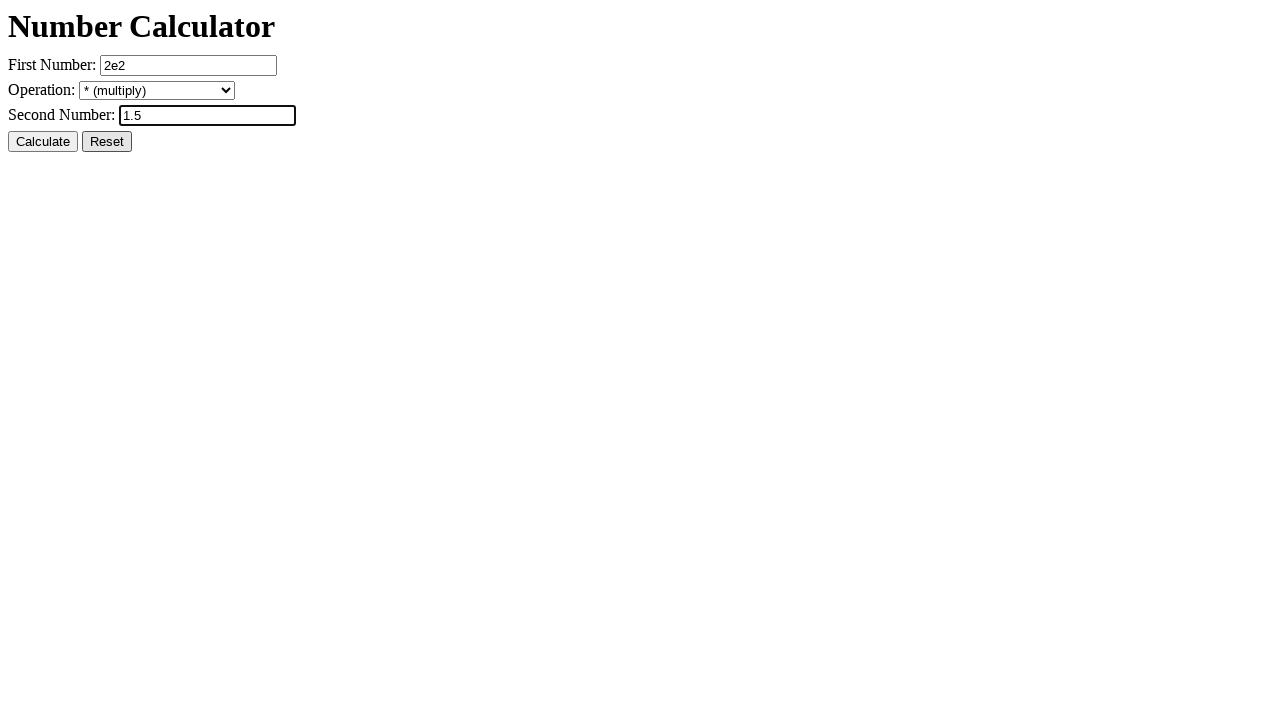

Clicked calculate button to compute 2e2 * 1.5 at (43, 142) on #calcButton
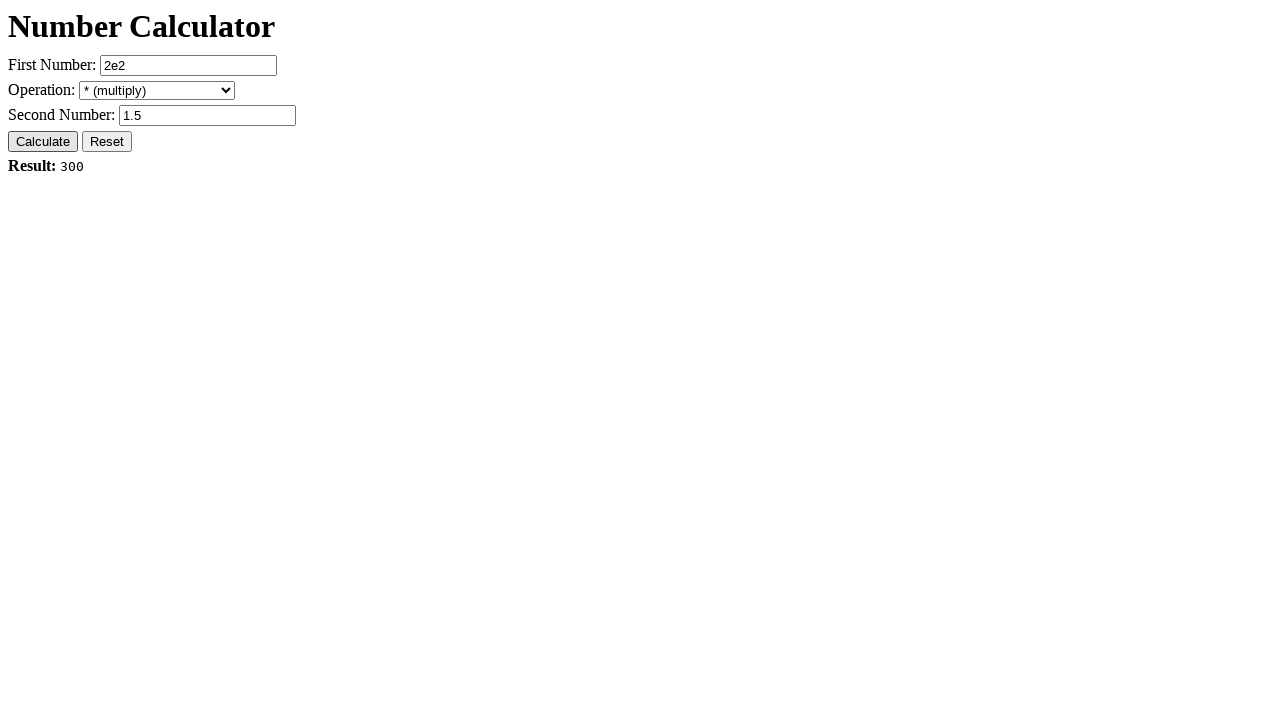

Result element loaded and is visible
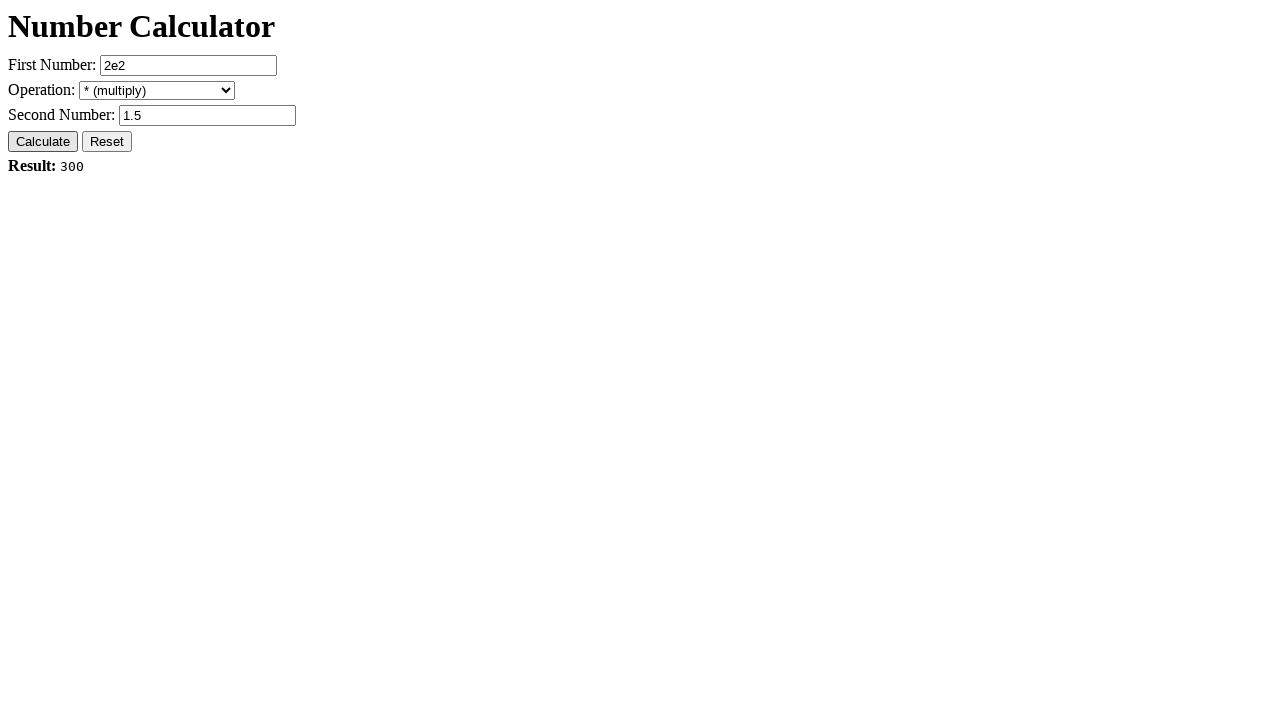

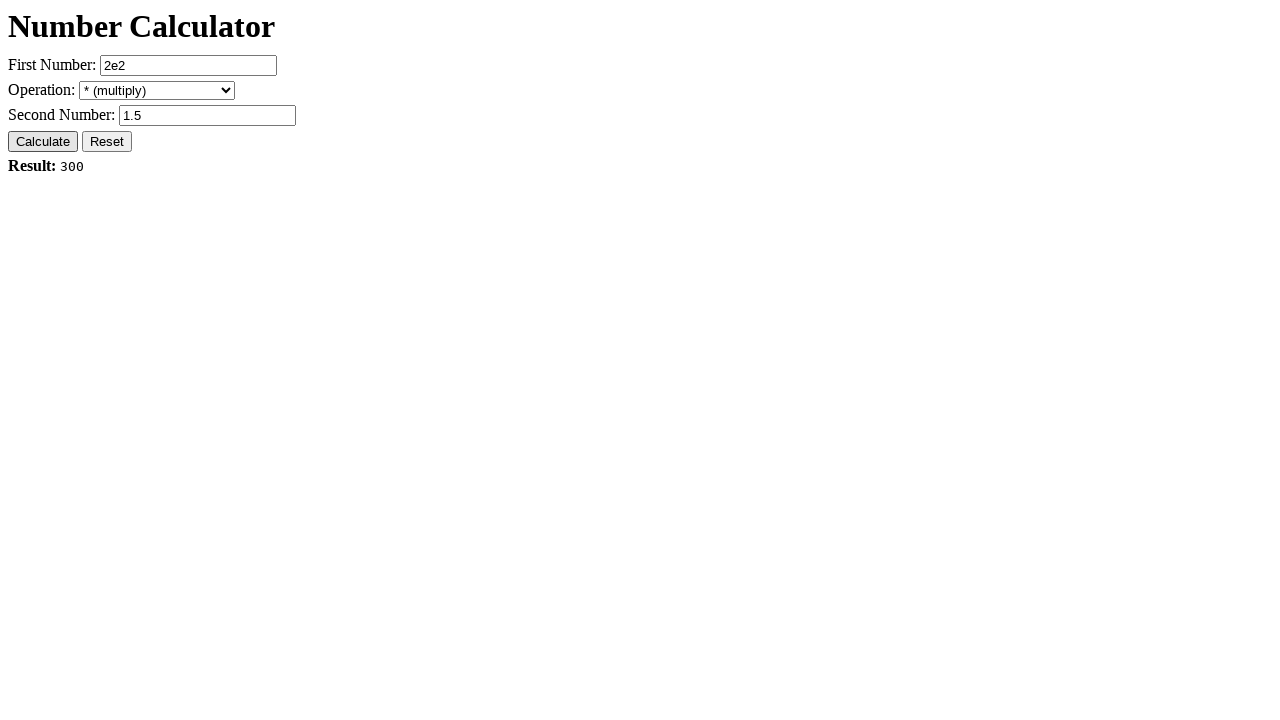